Navigates to Selenium downloads page and tests browser navigation controls including back, forward, and refresh functionality

Starting URL: https://www.selenium.dev/downloads

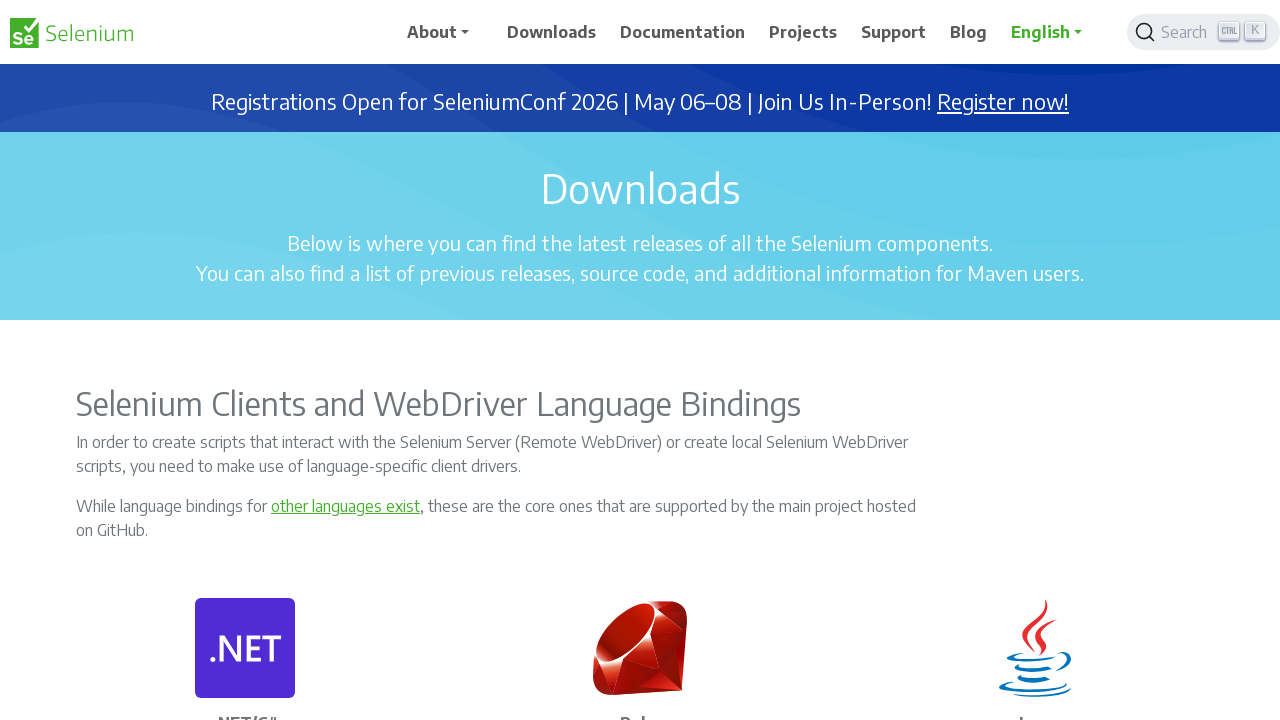

Retrieved current URL and page title from Selenium downloads page
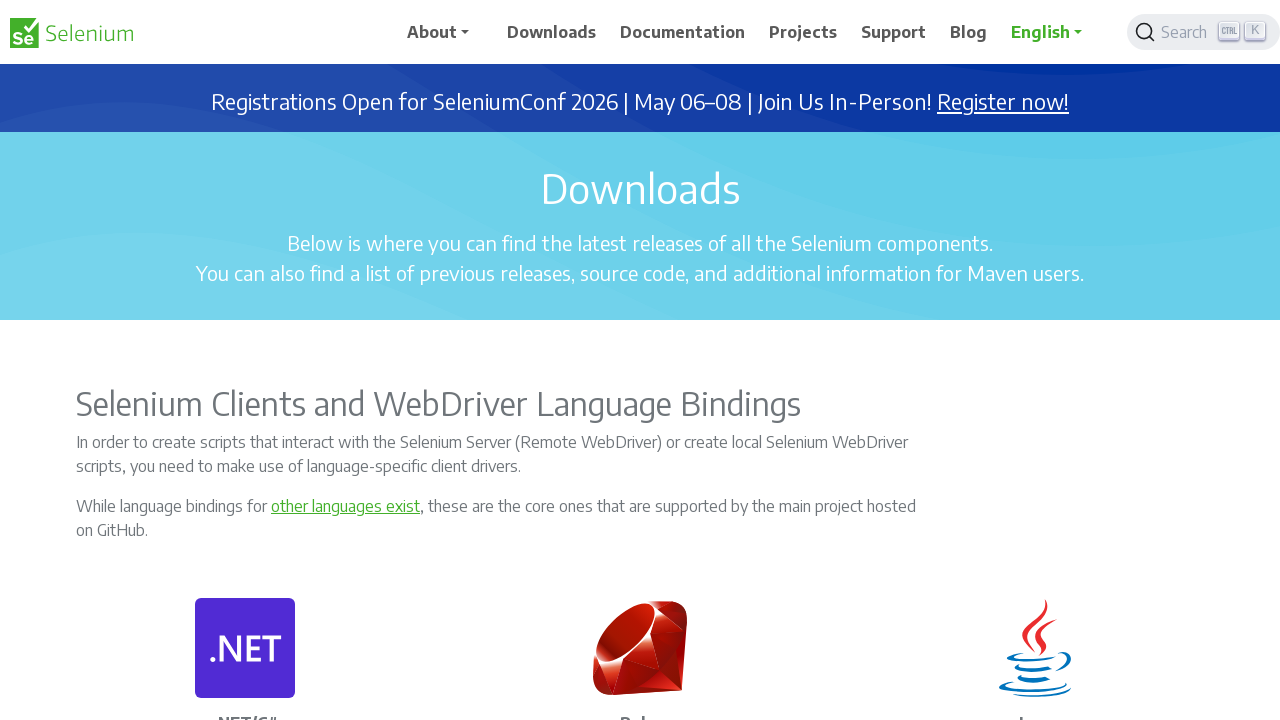

Clicked browser back button to navigate to previous page
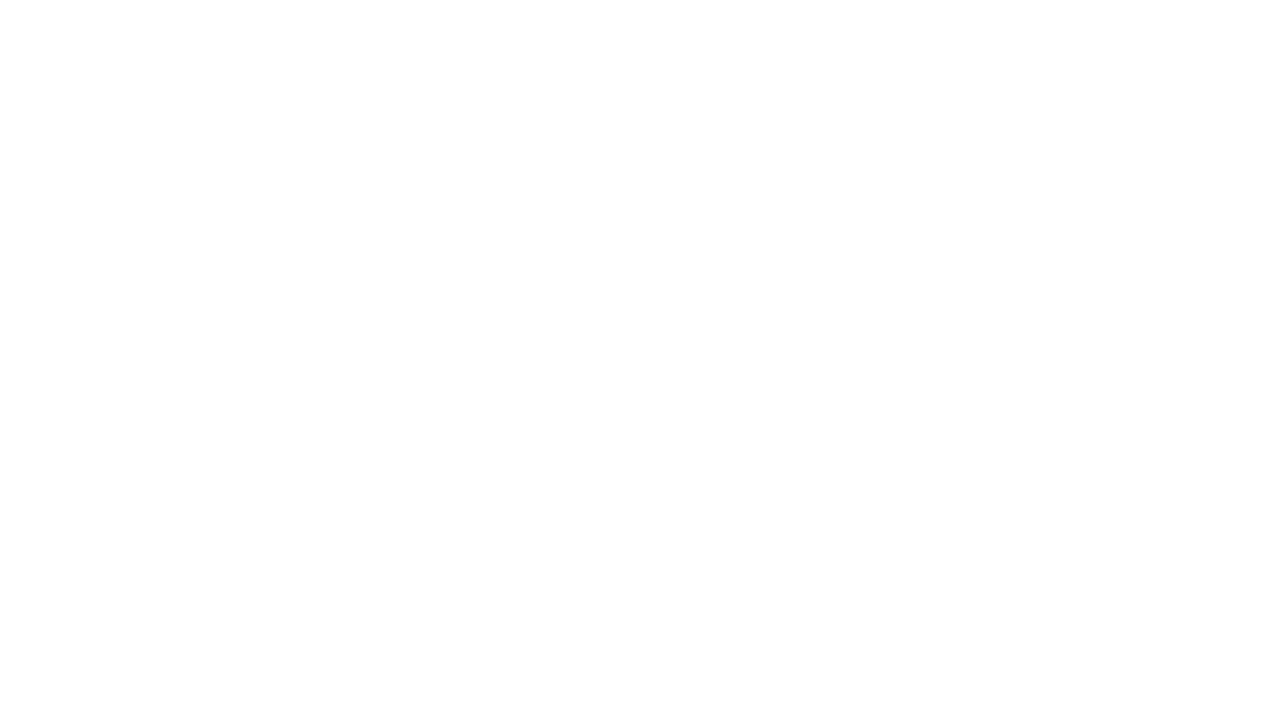

Waited for back navigation to complete
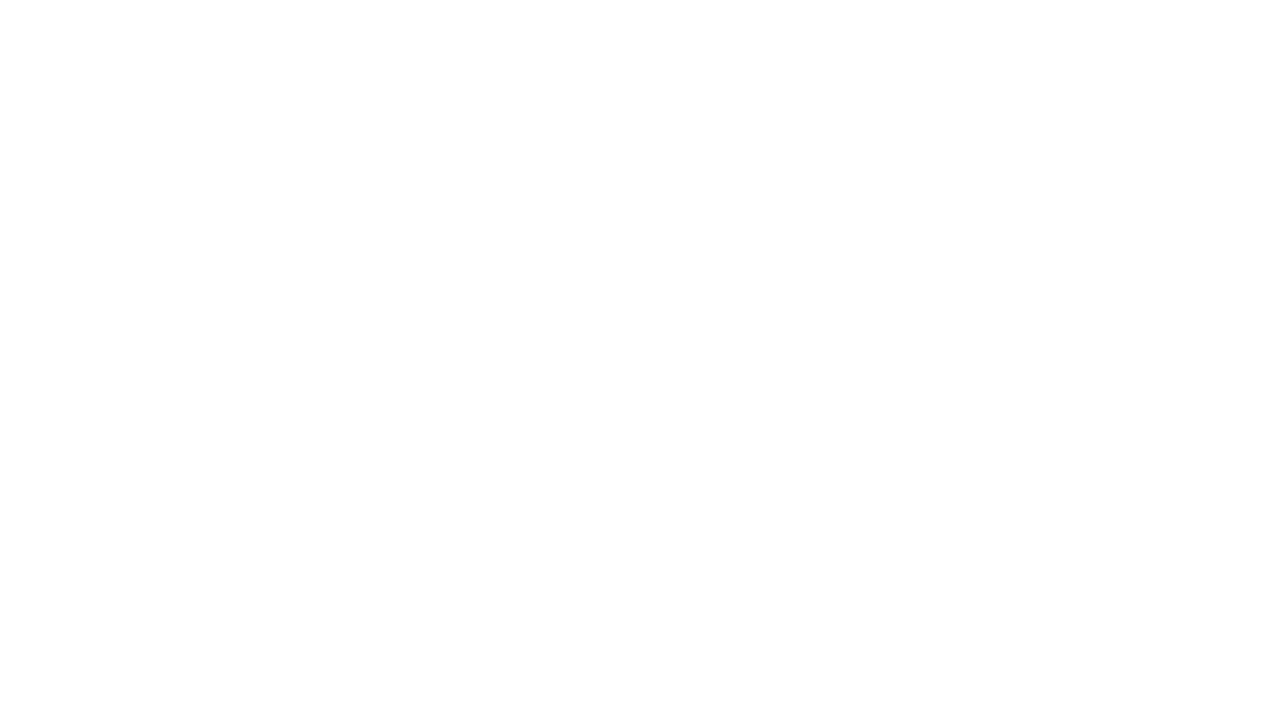

Clicked browser forward button to navigate to next page
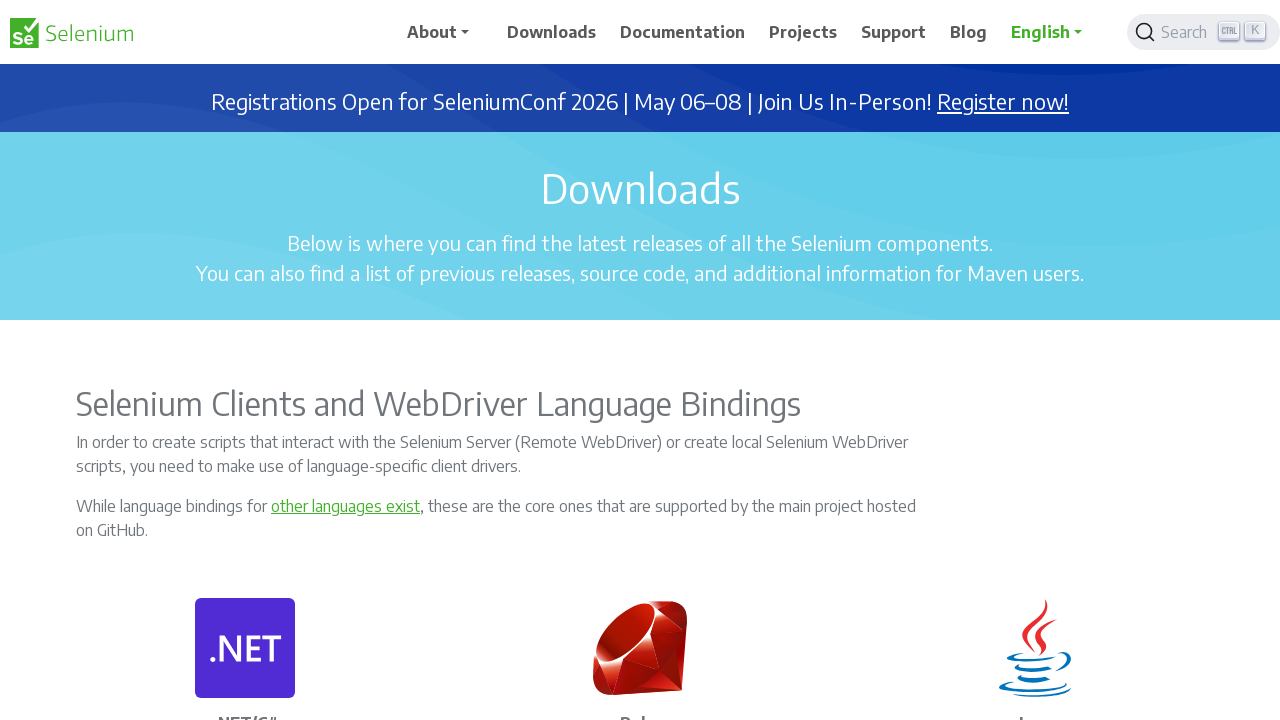

Waited for forward navigation to complete
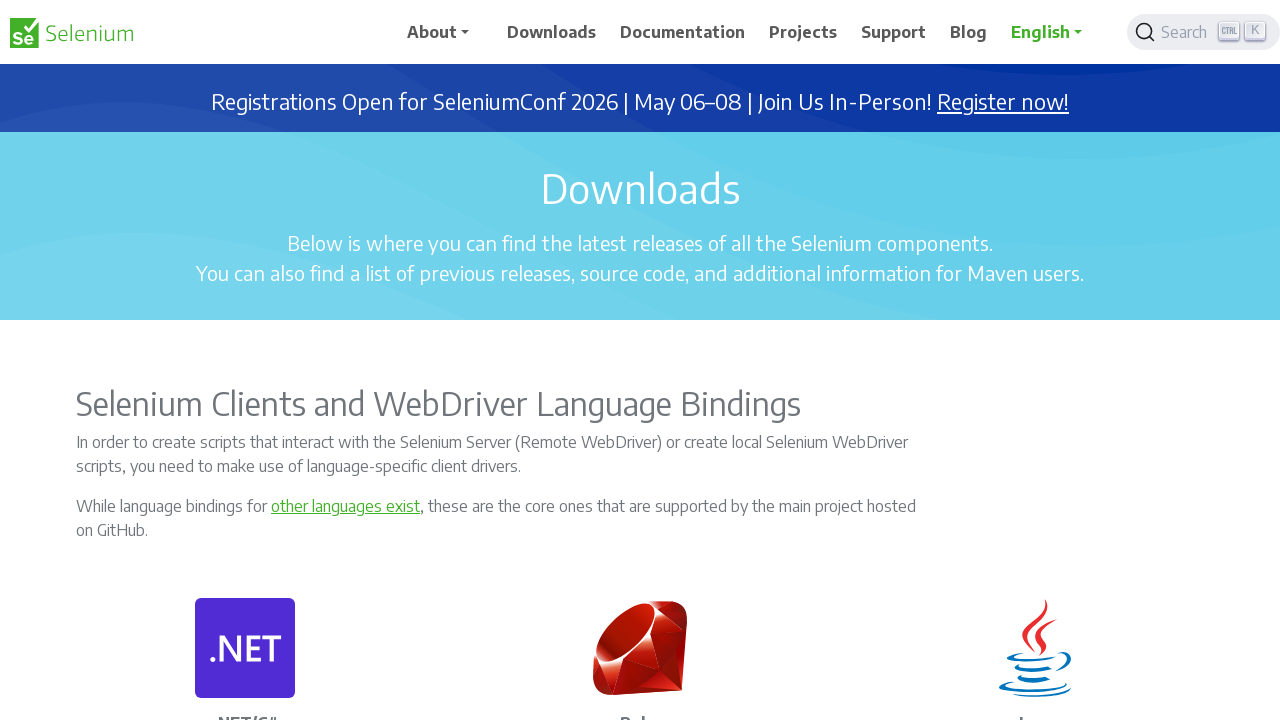

Clicked browser refresh button to reload the page
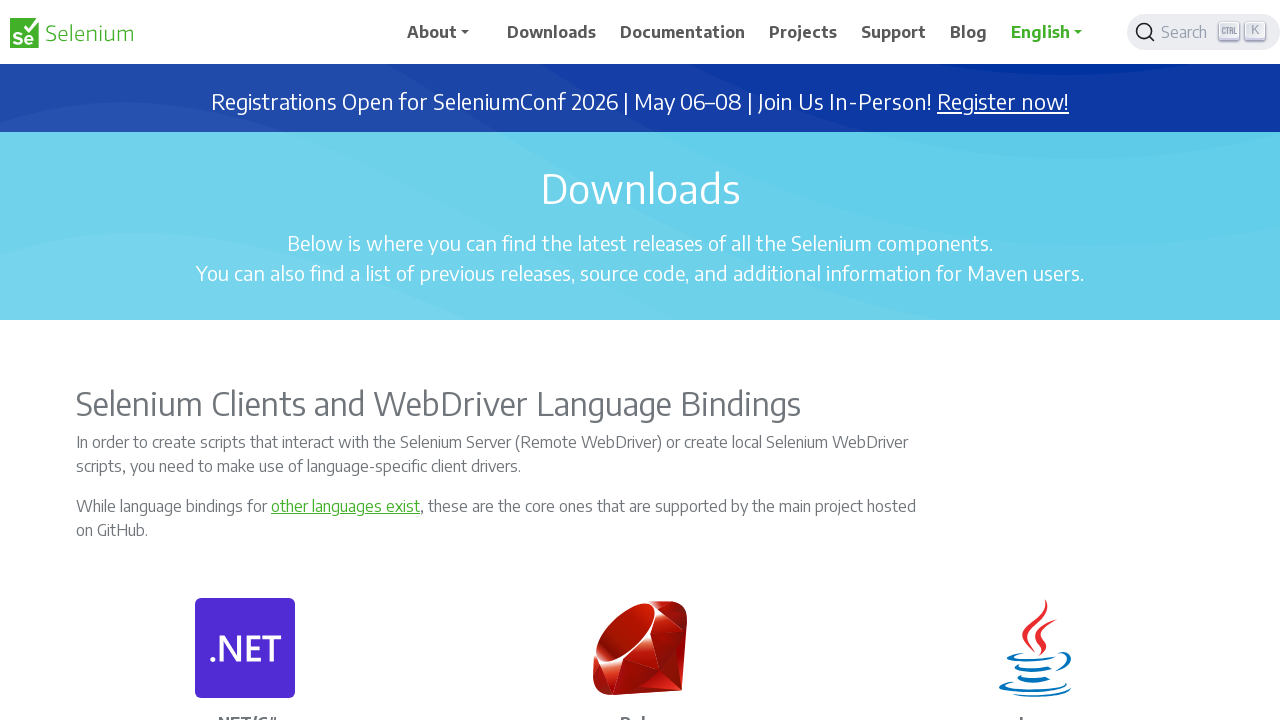

Waited for page reload to complete
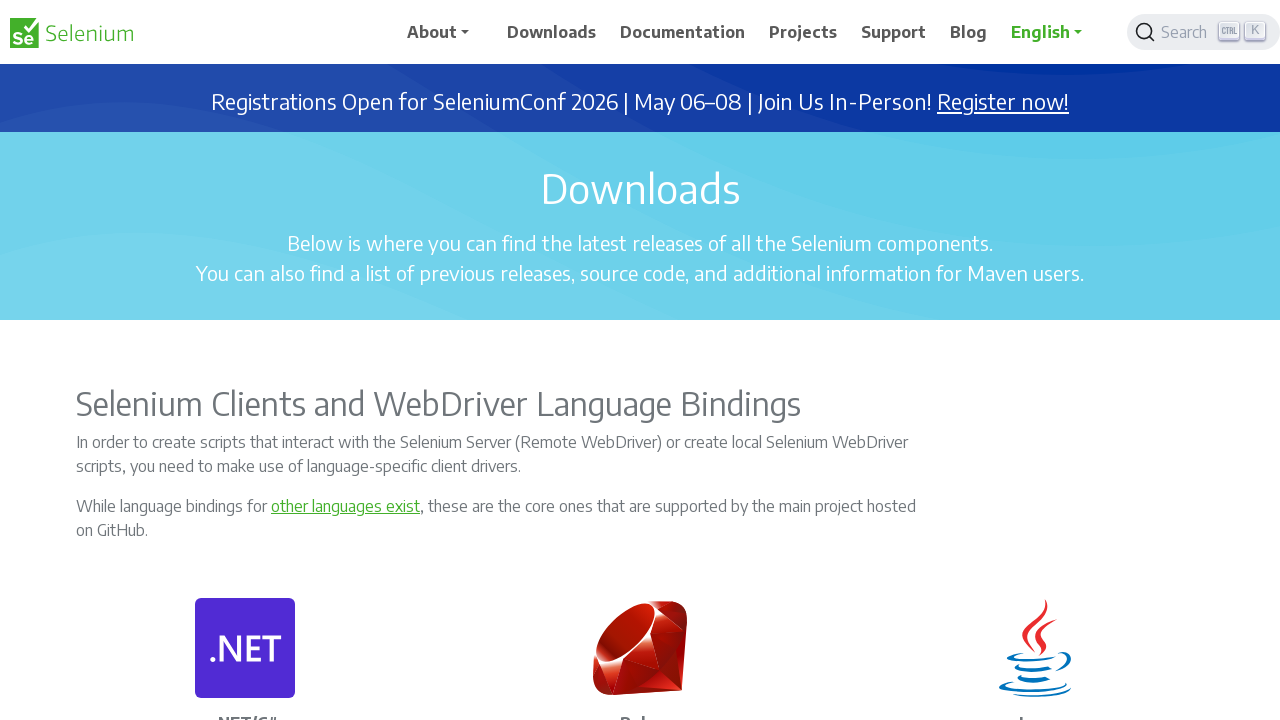

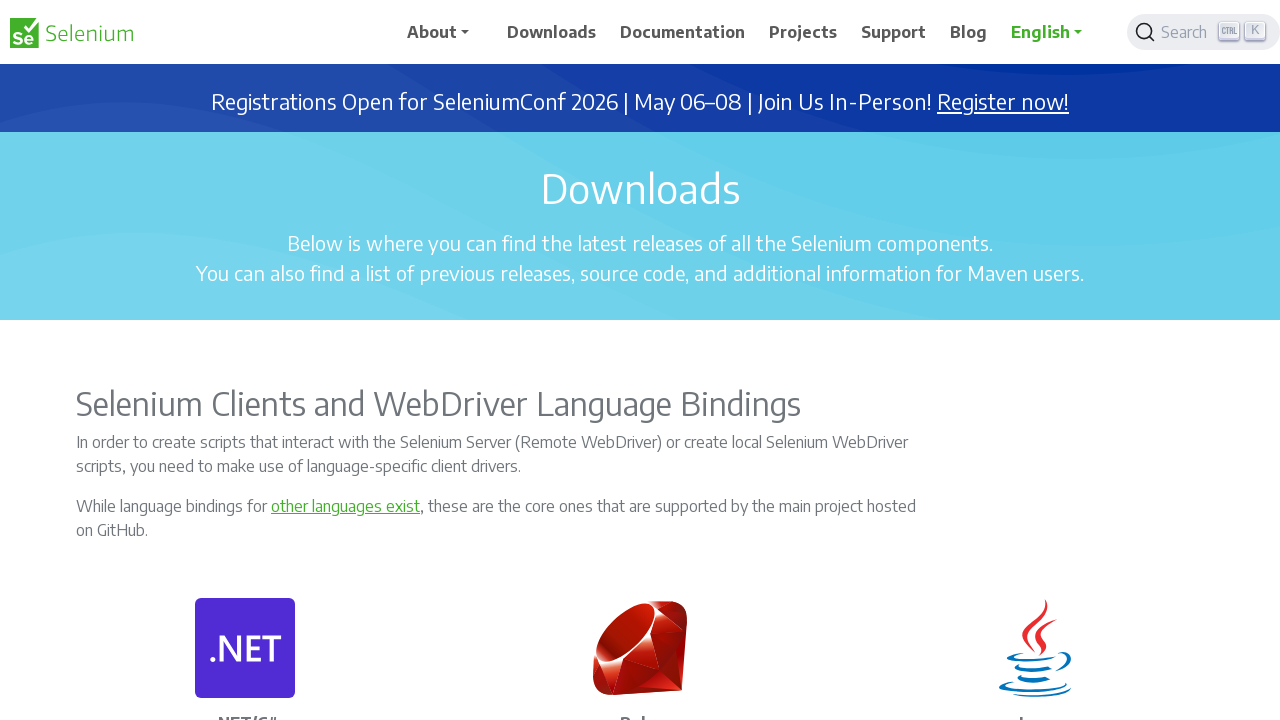